Navigates to a 4K anime wallpaper gallery page and clicks on a navigation link (likely a pagination element to go to another page)

Starting URL: http://pic.netbian.com/4kdongman/

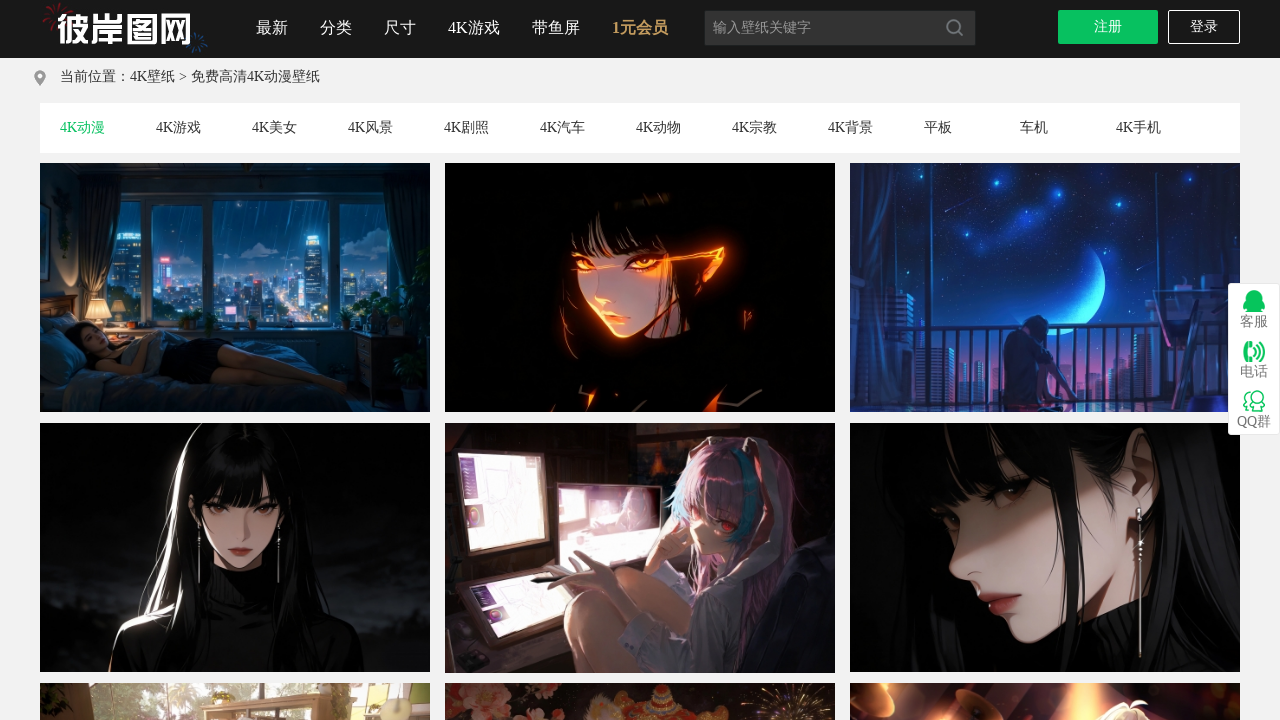

Navigated to 4K anime wallpaper gallery page
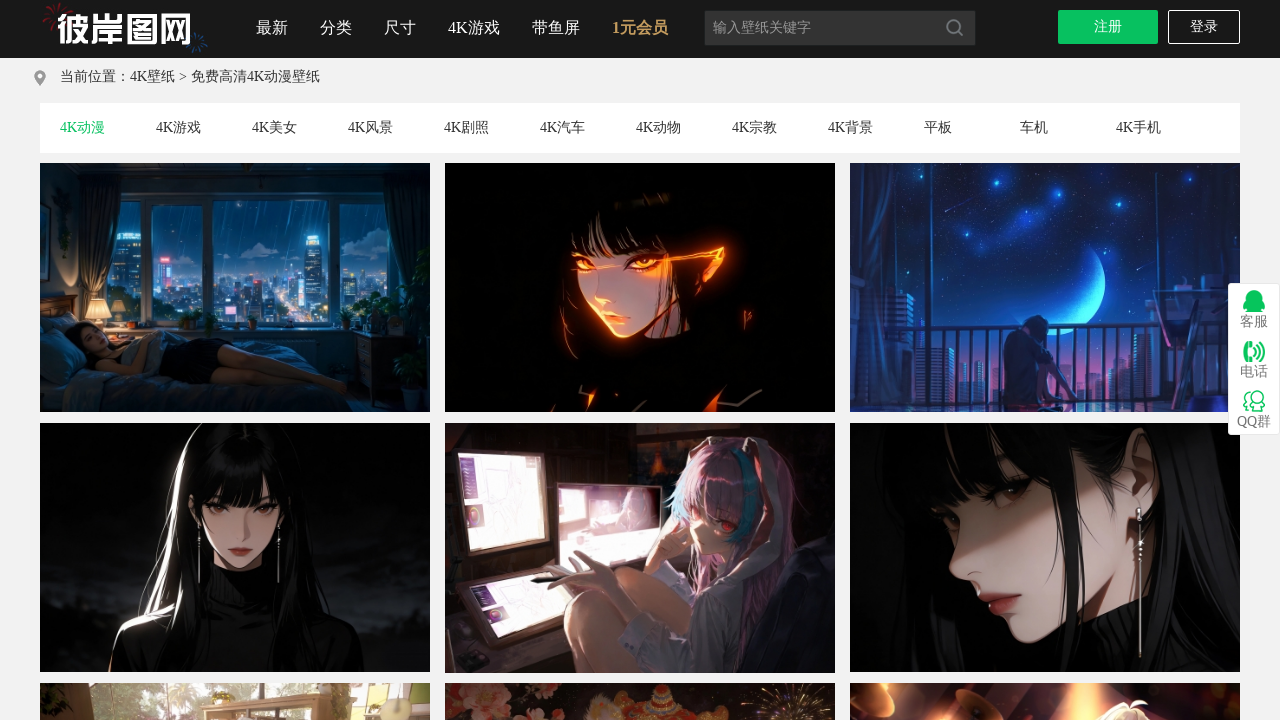

Clicked on pagination/navigation link to go to next page at (184, 128) on xpath=//*[@id="main"]/div[2]/a[2]
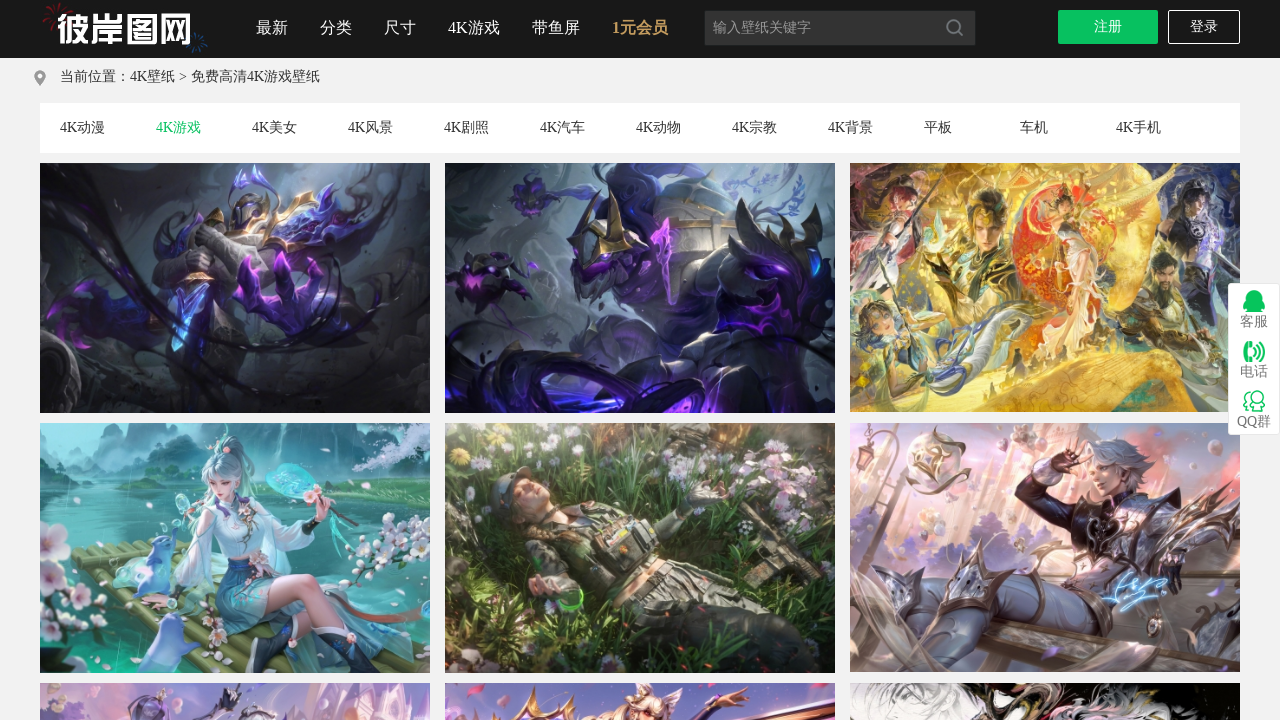

Waited for page to load after navigation
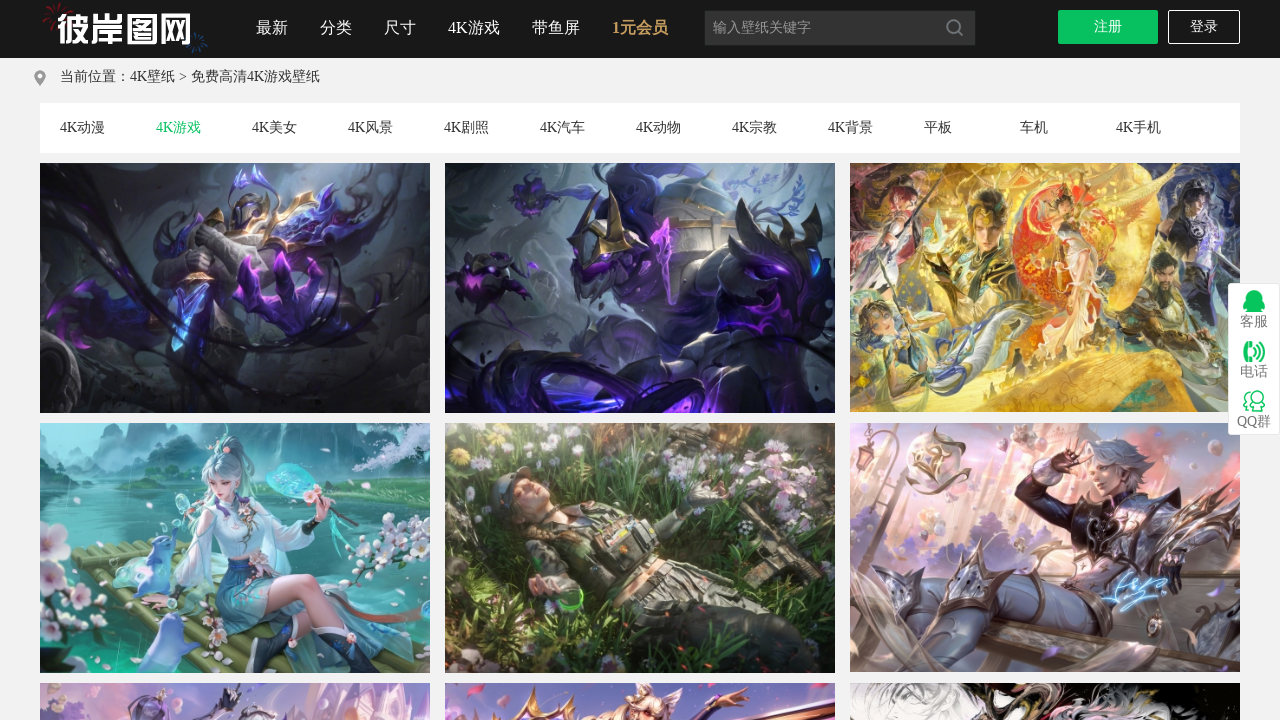

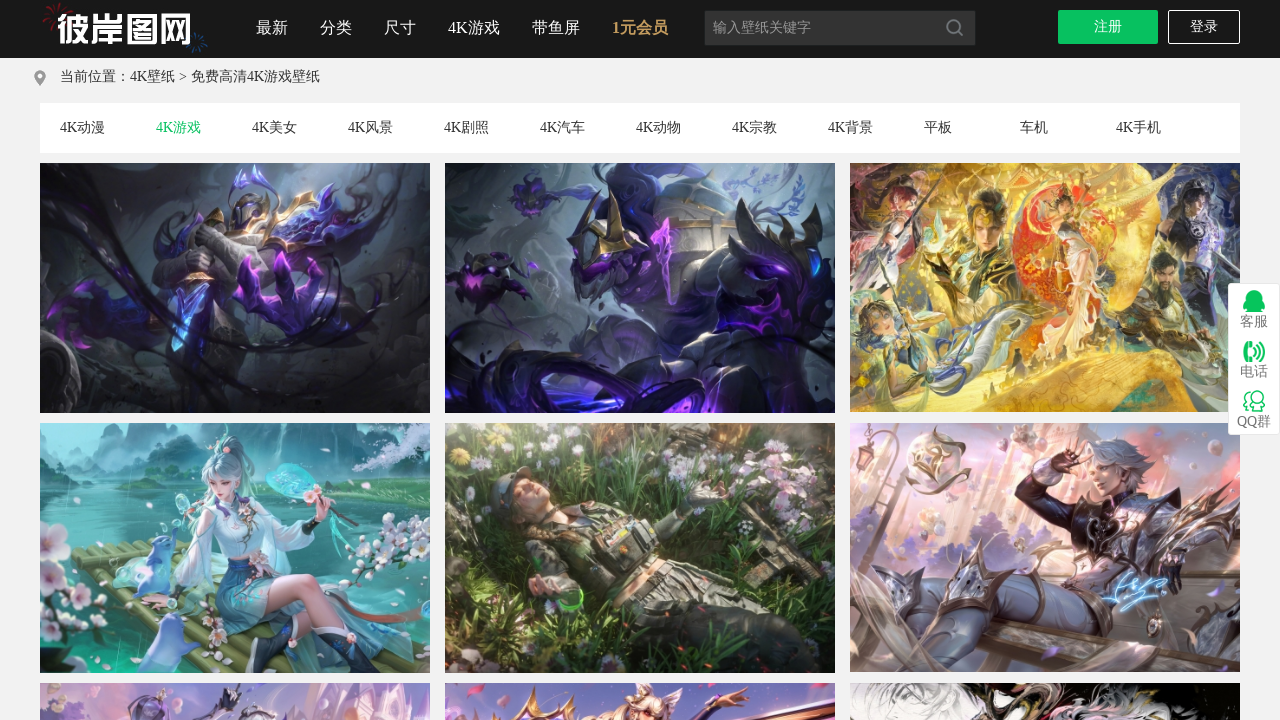